Tests copy-paste functionality by entering text in the first name field, copying it, and pasting it into the last name field

Starting URL: https://demo.automationtesting.in/Register.html

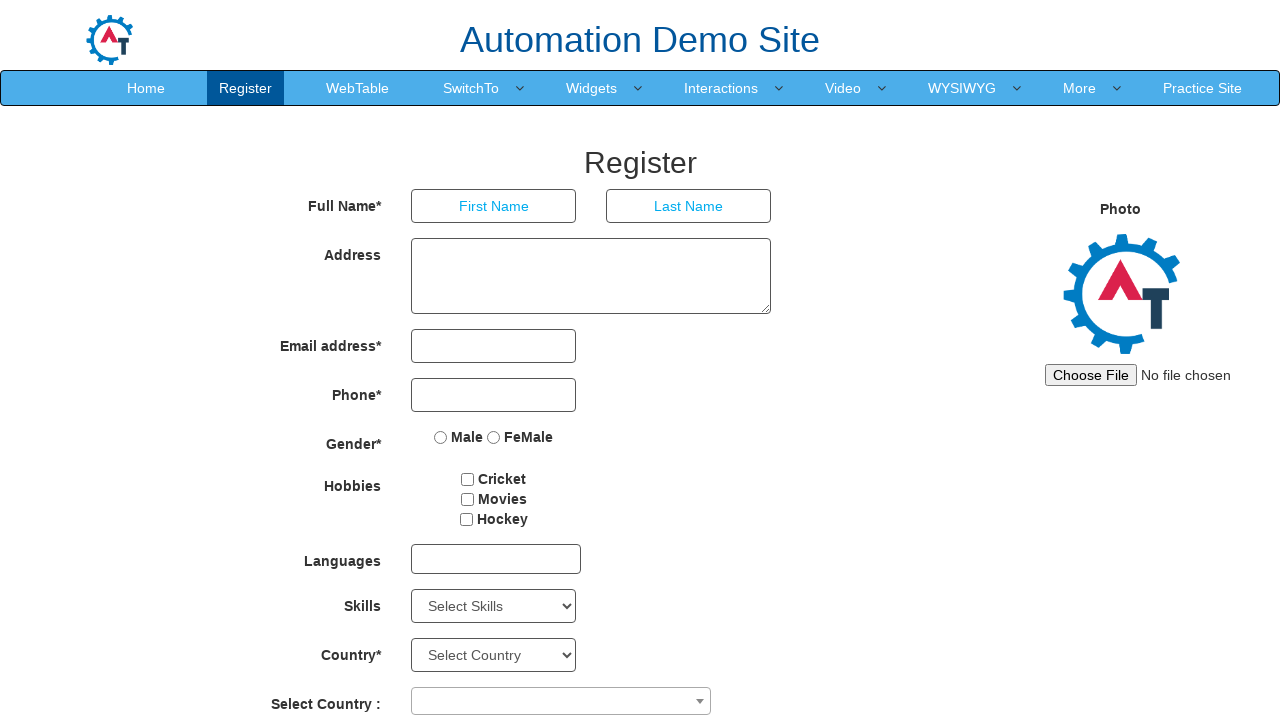

Filled first name field with 'admin' on xpath=//input[@placeholder='First Name']
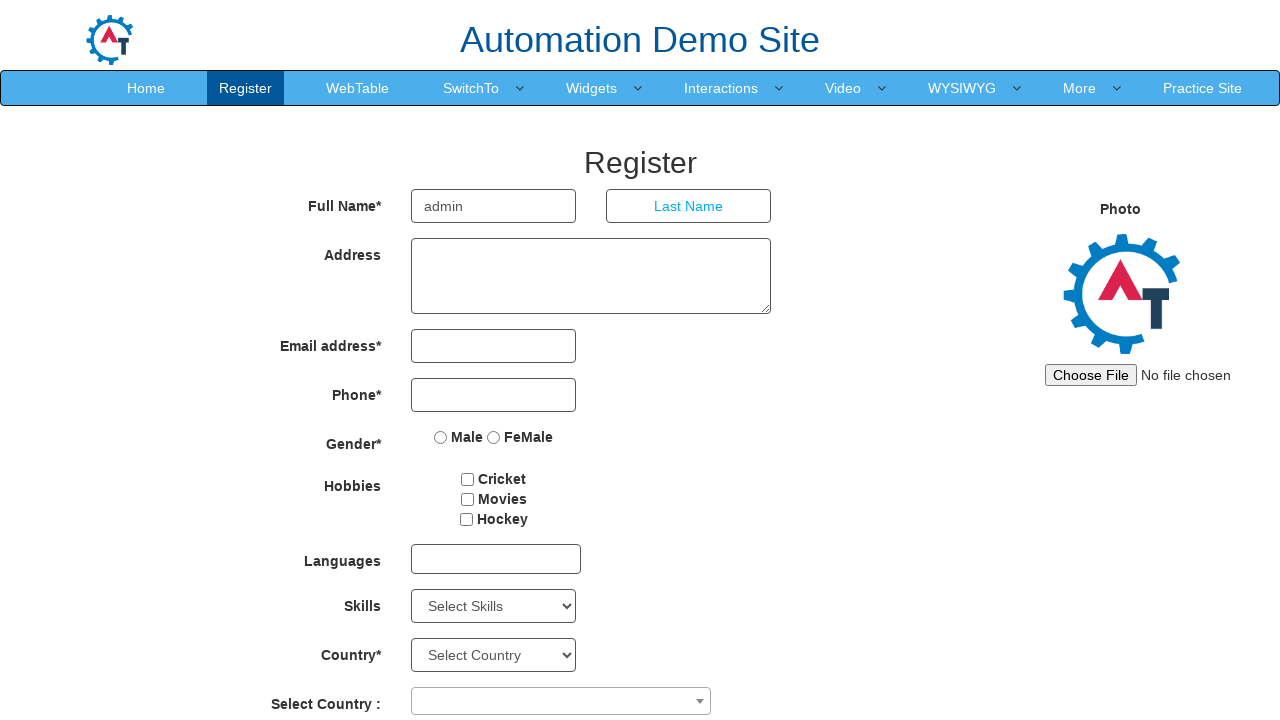

Clicked on first name field at (494, 206) on xpath=//input[@placeholder='First Name']
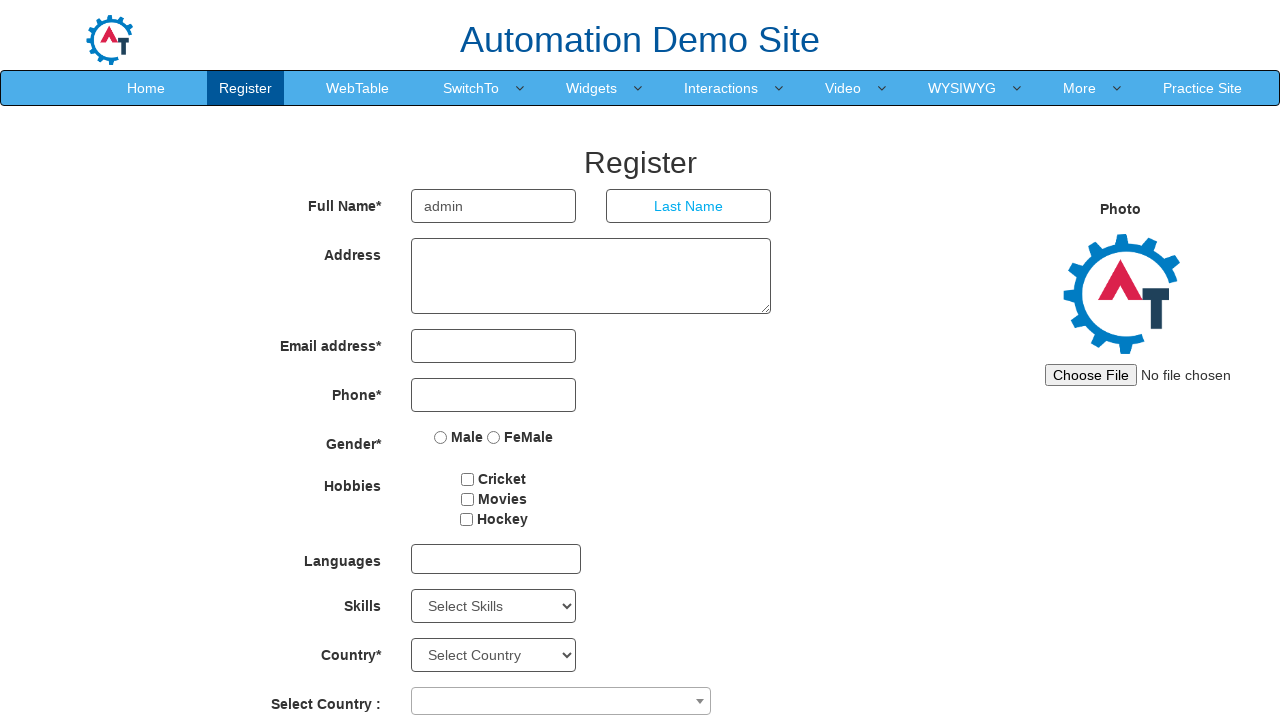

Selected all text in first name field using Ctrl+A
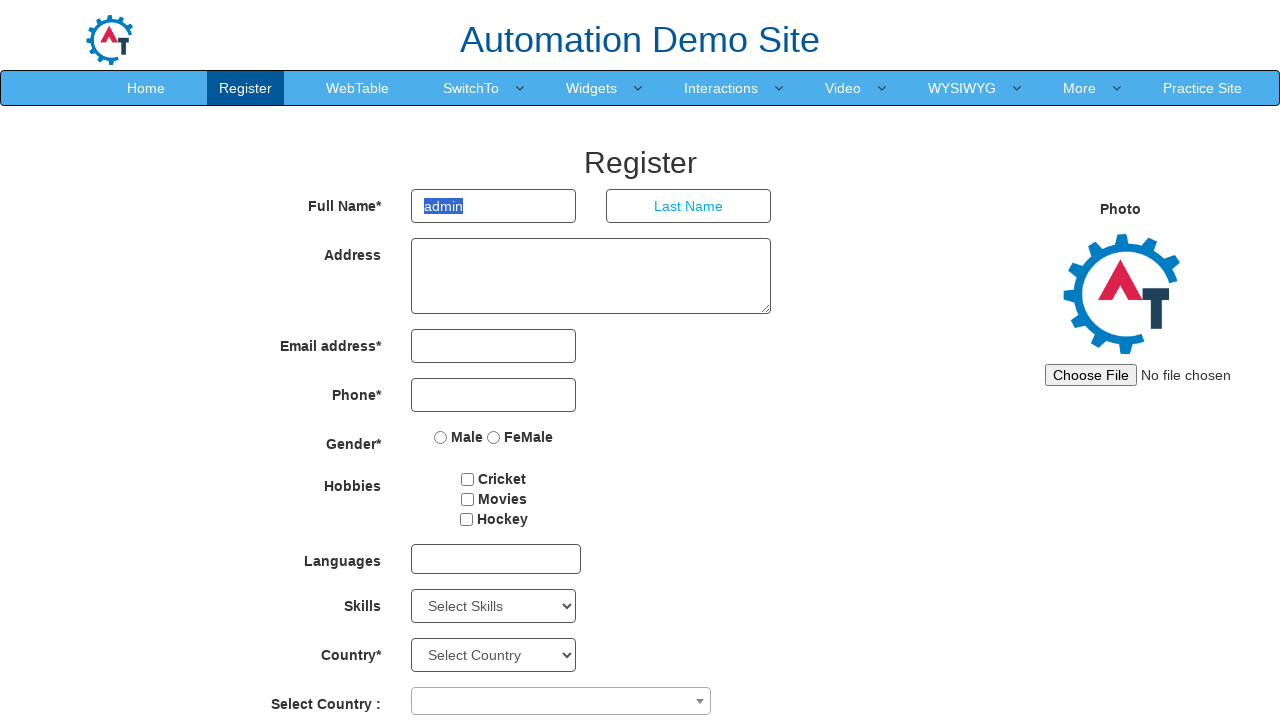

Copied text from first name field using Ctrl+C
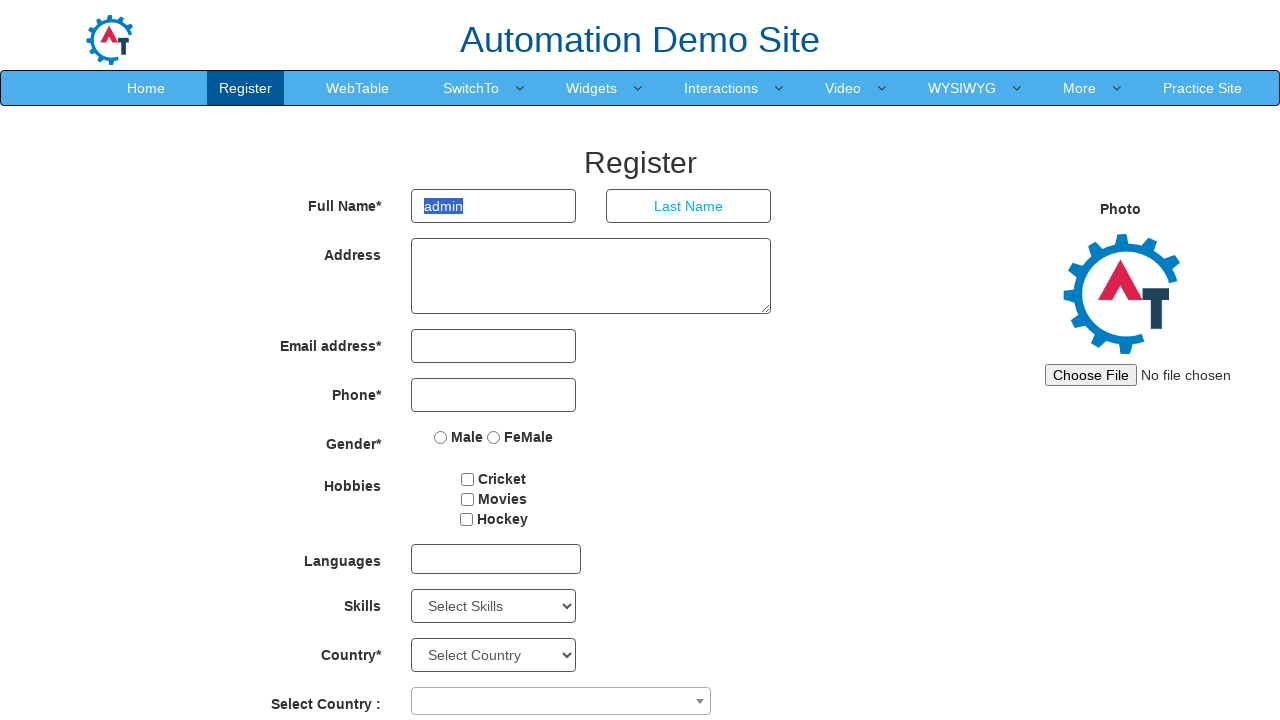

Clicked on last name field at (689, 206) on xpath=//input[@placeholder='Last Name']
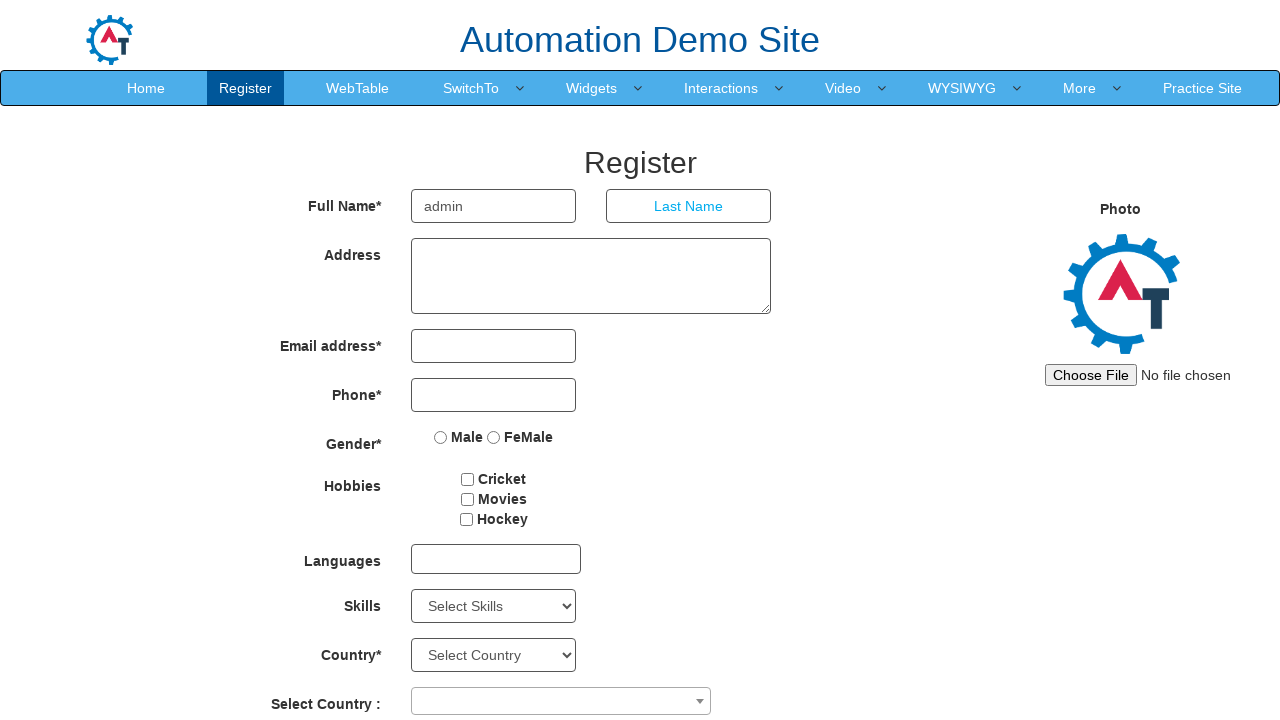

Pasted copied text into last name field using Ctrl+V
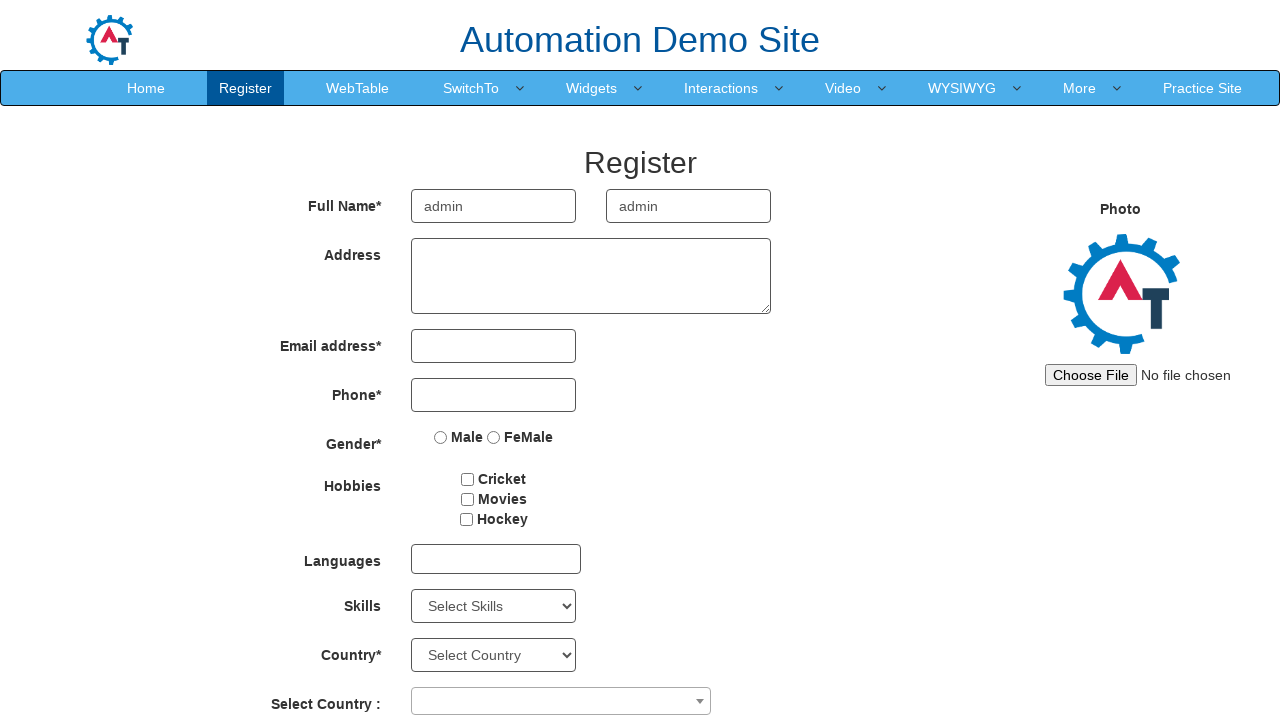

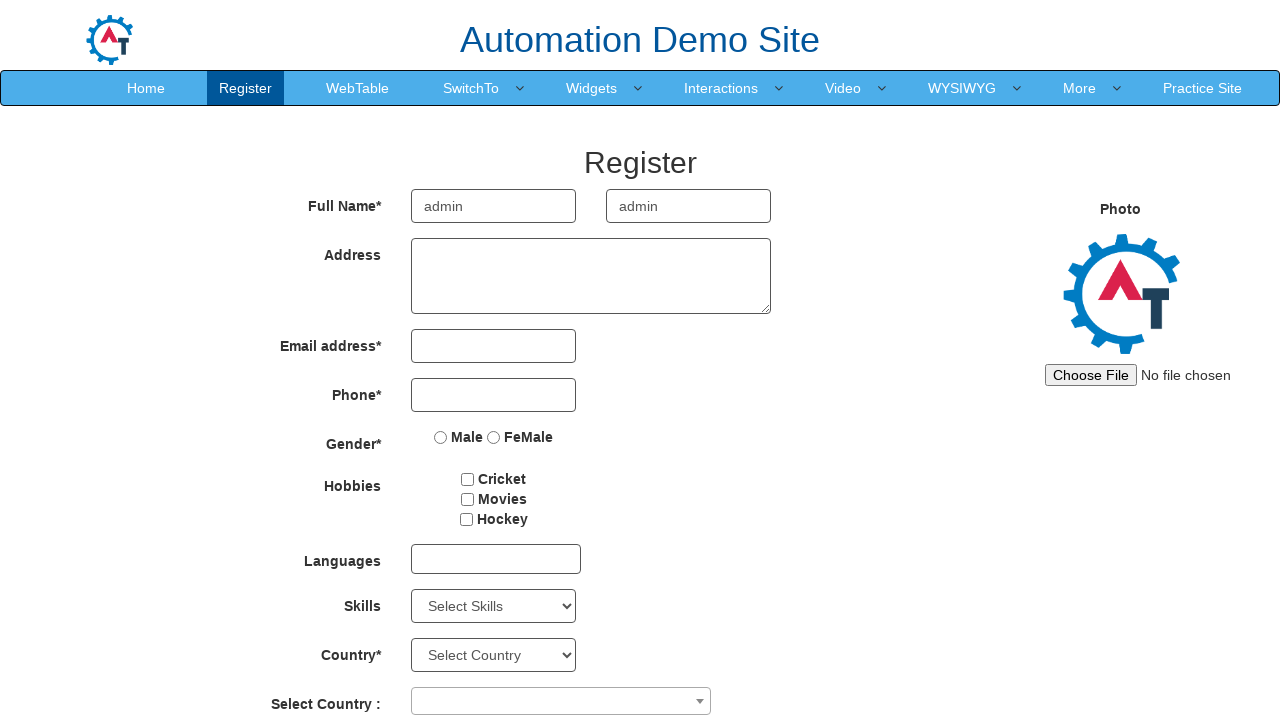